Tests navigation from grotechminds.com to the alerts page, then interacts with JavaScript alert dialogs by accepting one alert and dismissing another.

Starting URL: http://grotechminds.com

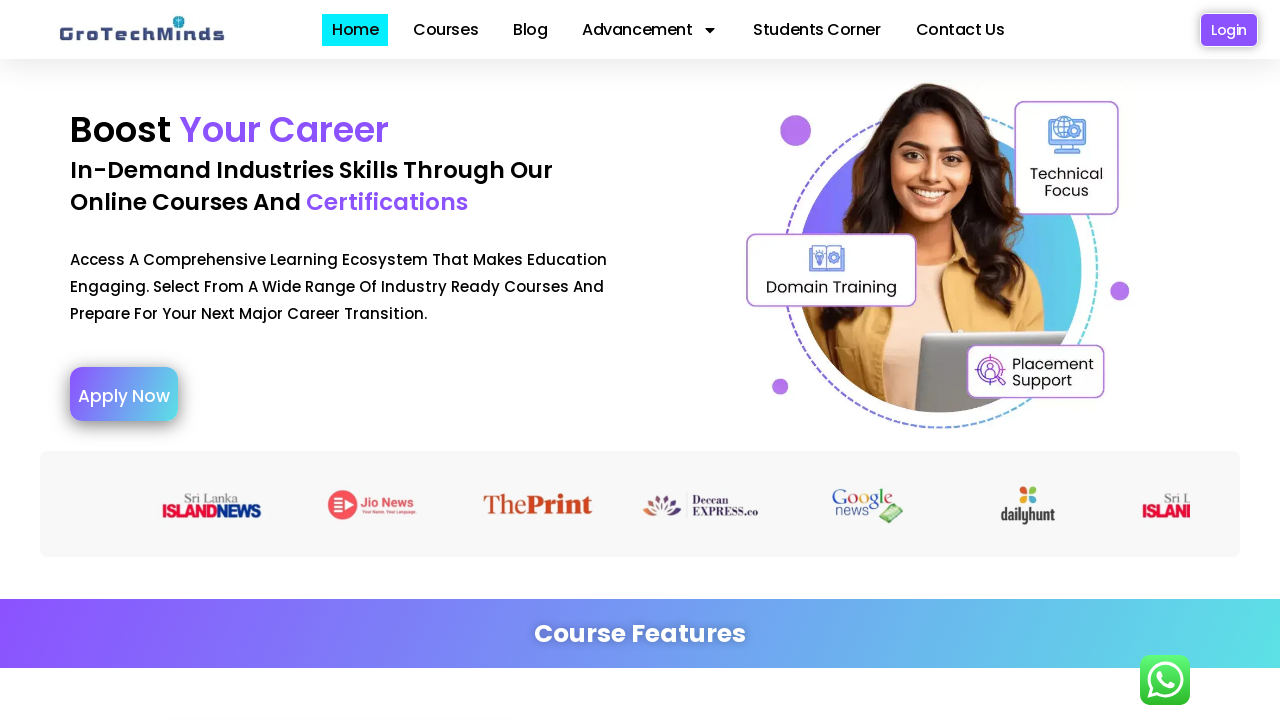

Clicked 'Automate me' link at (753, 360) on (//a[.='Automate me'])[1]
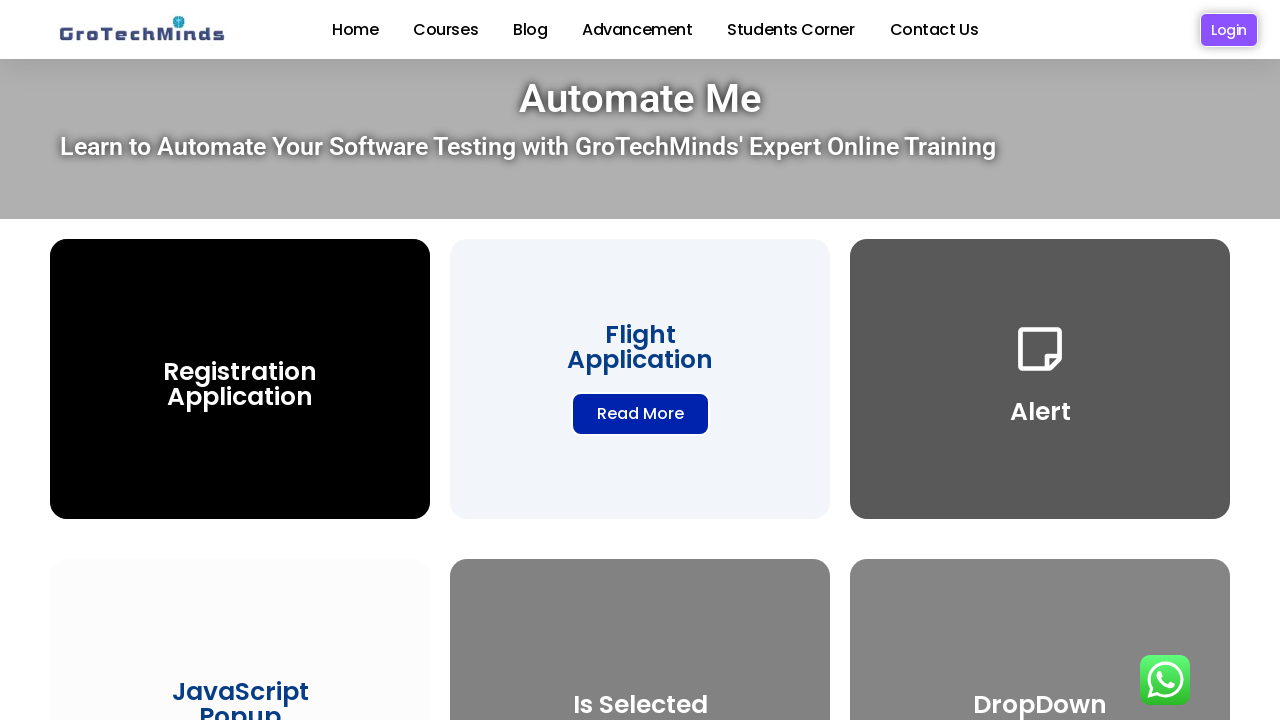

Navigated to alerts page
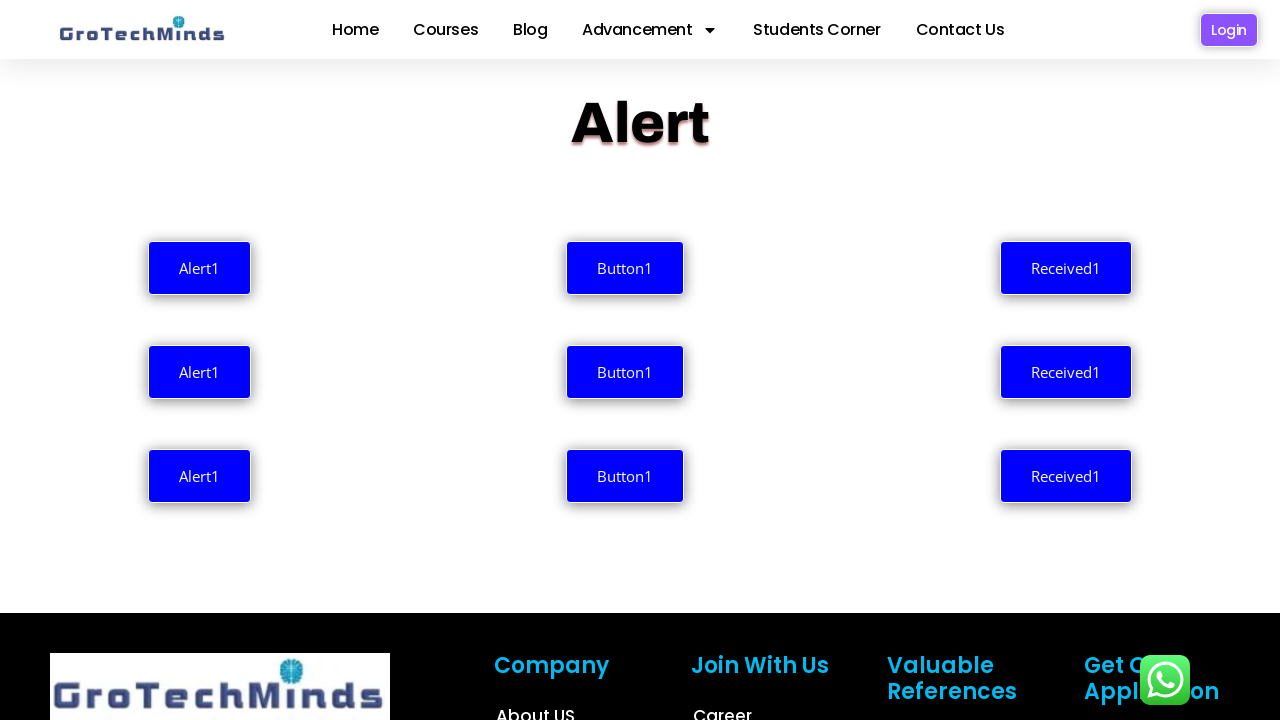

Set up dialog handler to accept first alert
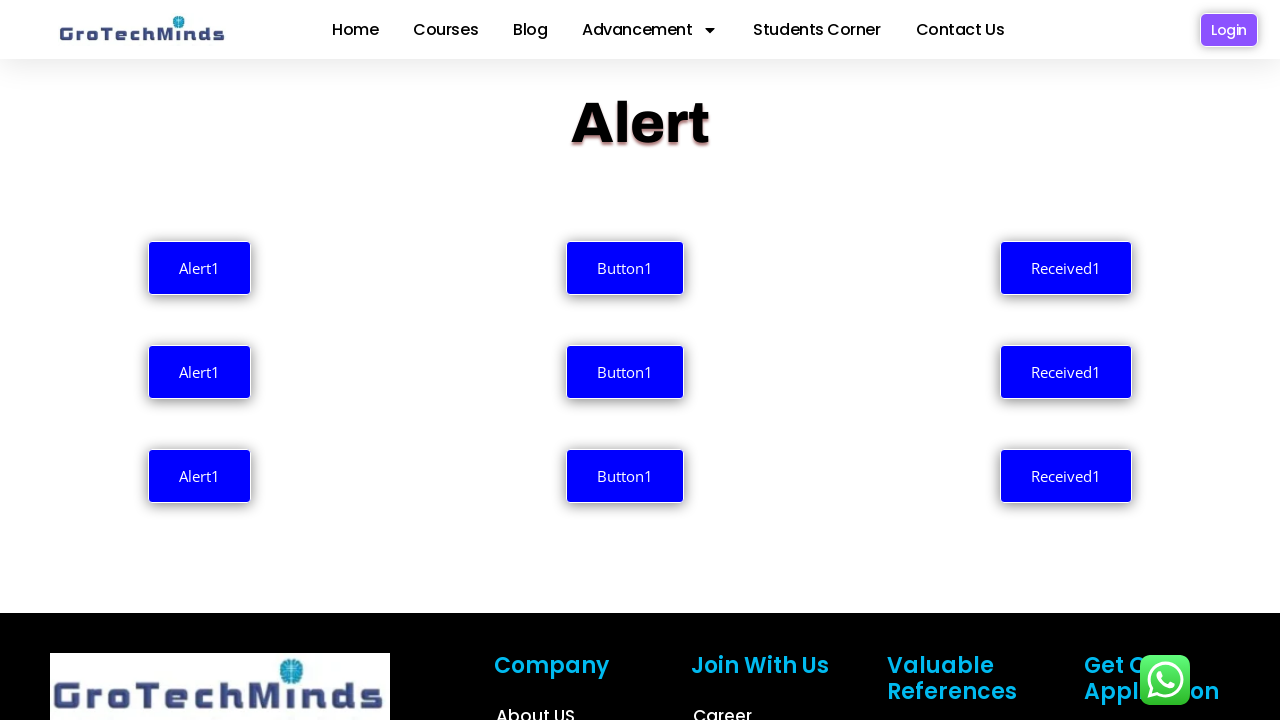

Clicked element to trigger first alert at (199, 283) on div.elementor-element-df464c9
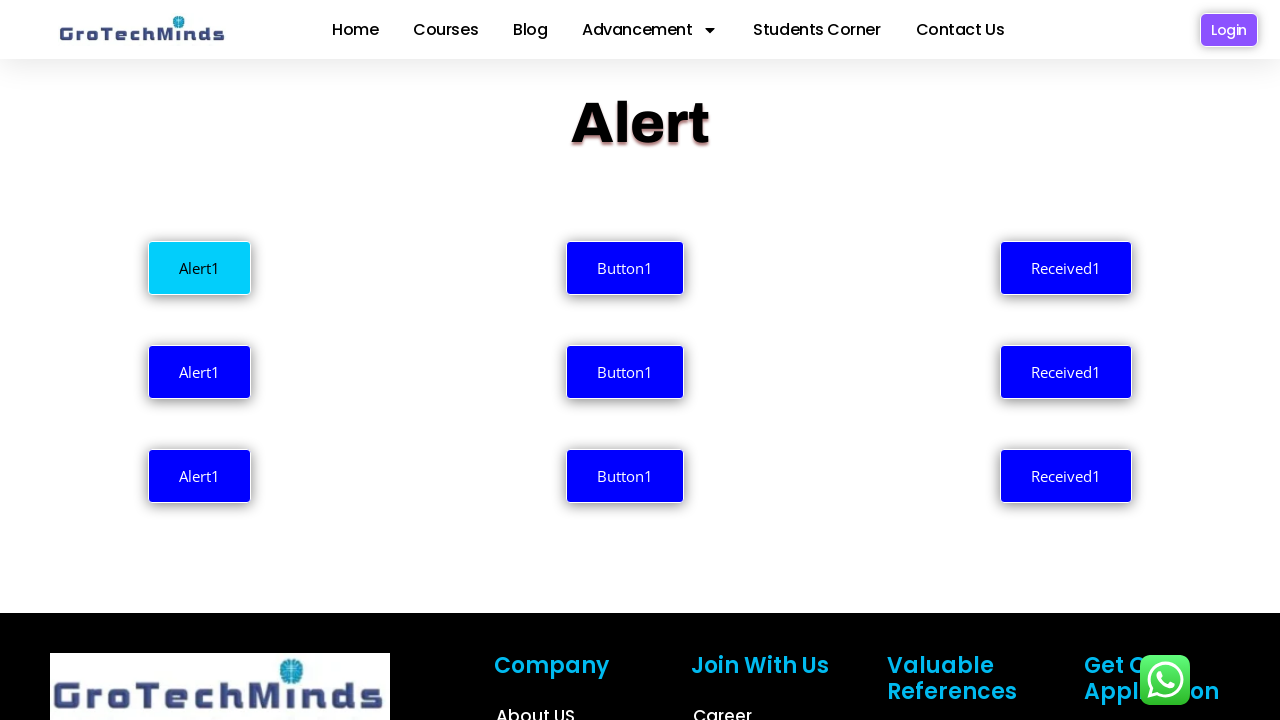

Set up dialog handler to dismiss second alert
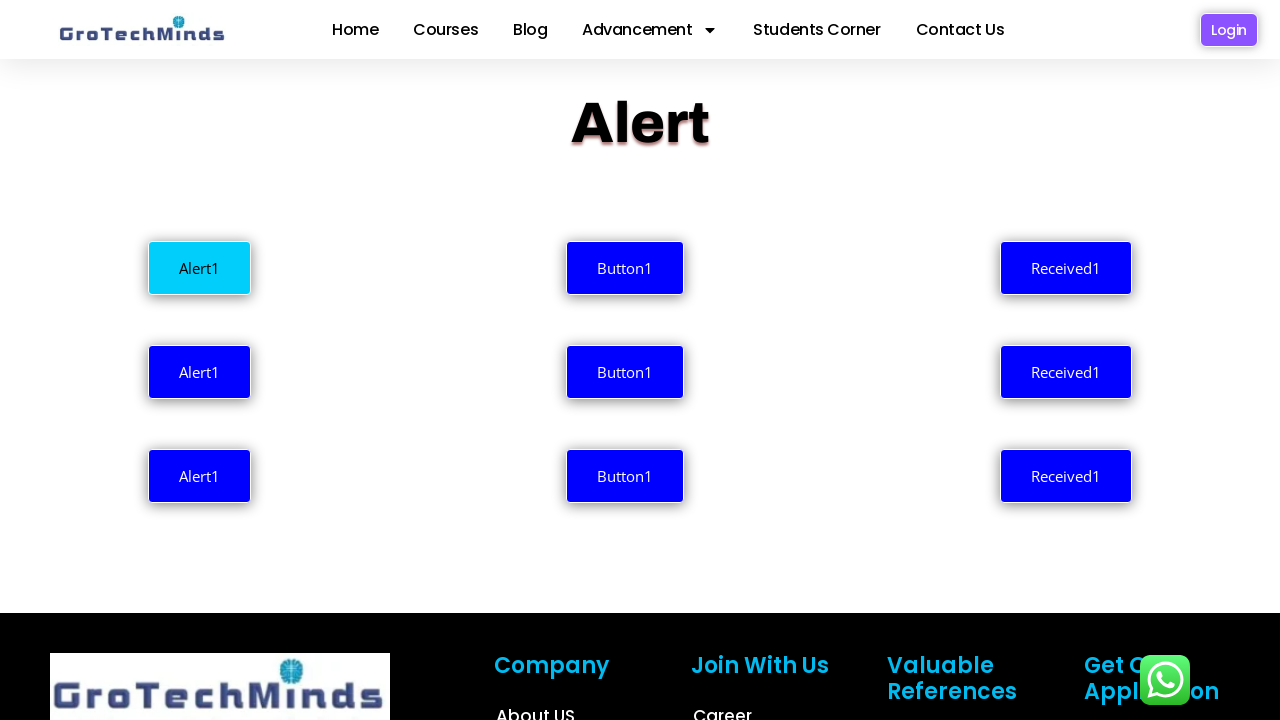

Clicked element to trigger second alert at (1066, 283) on div.elementor-element-ad9960e
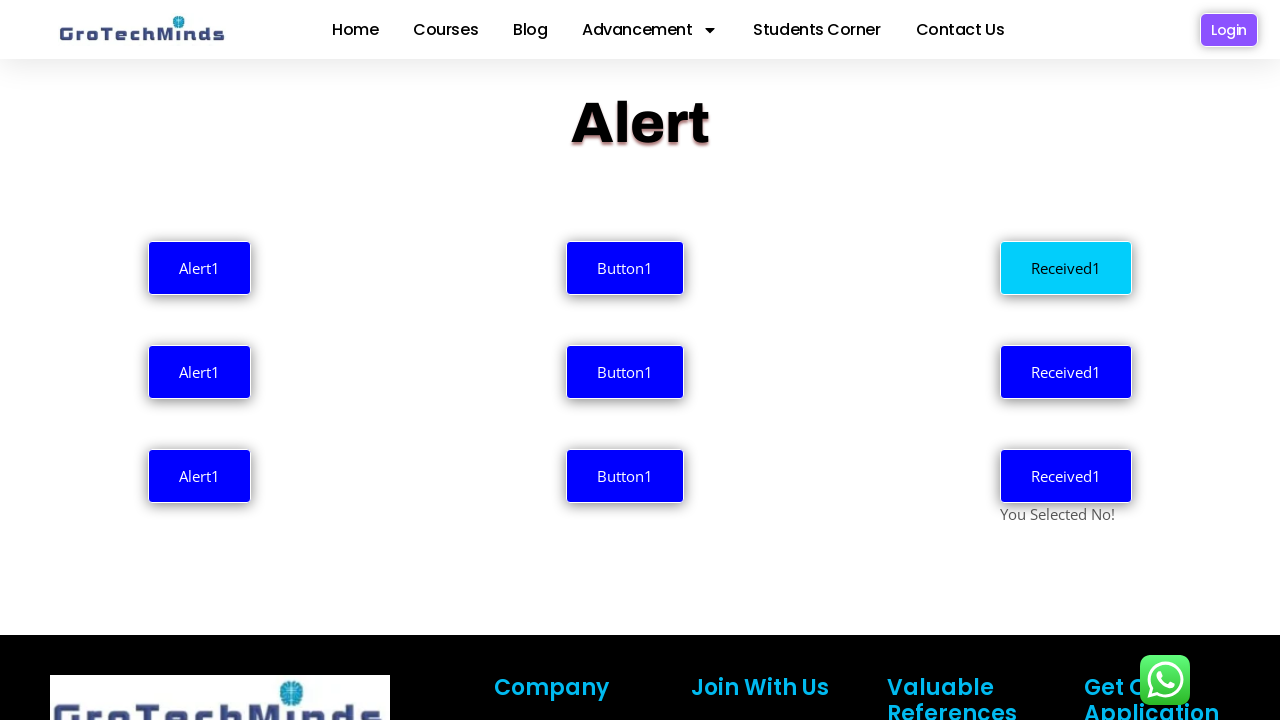

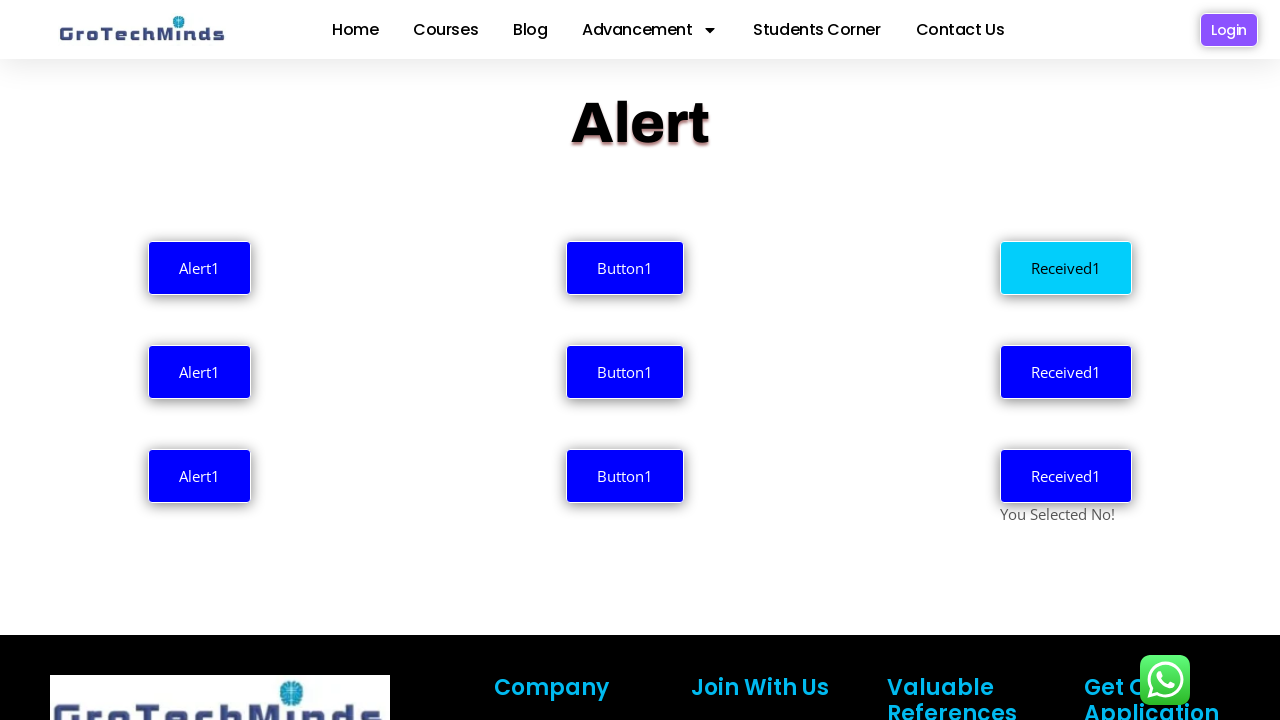